Creates todo items, marks one as complete, and verifies the clear completed button text

Starting URL: https://demo.playwright.dev/todomvc

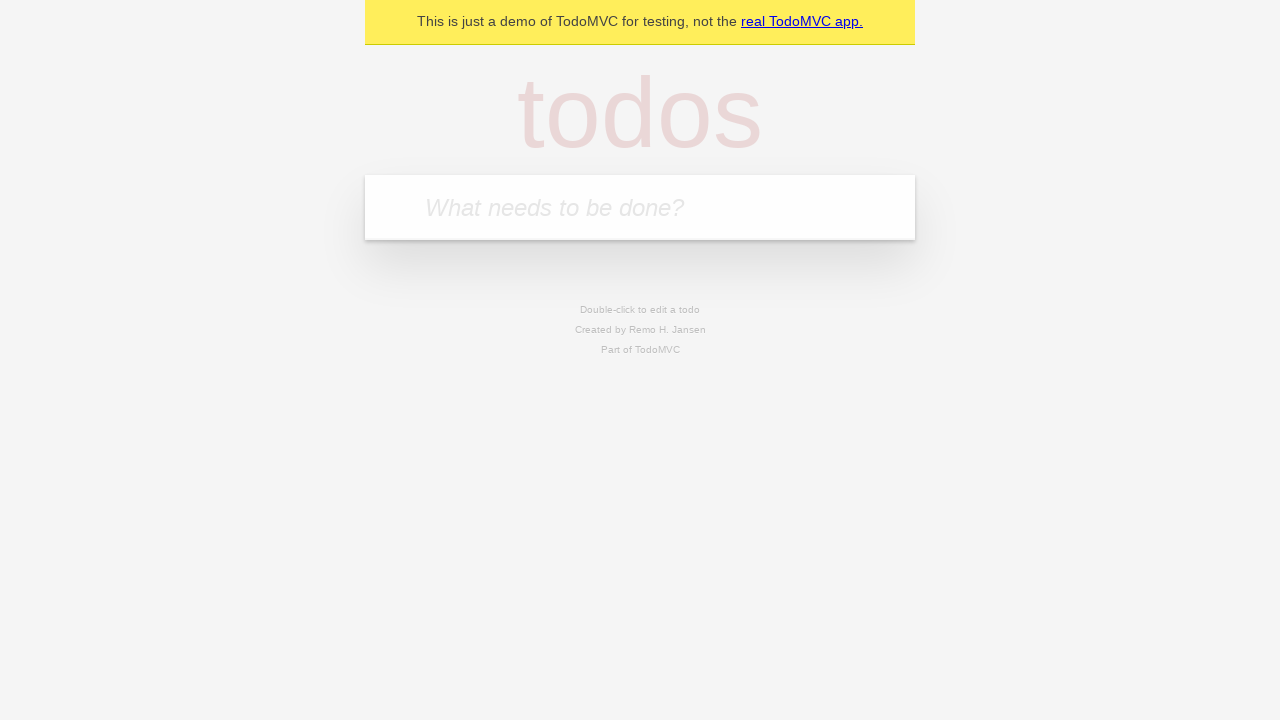

Filled new-todo field with 'buy some cheese' on .new-todo
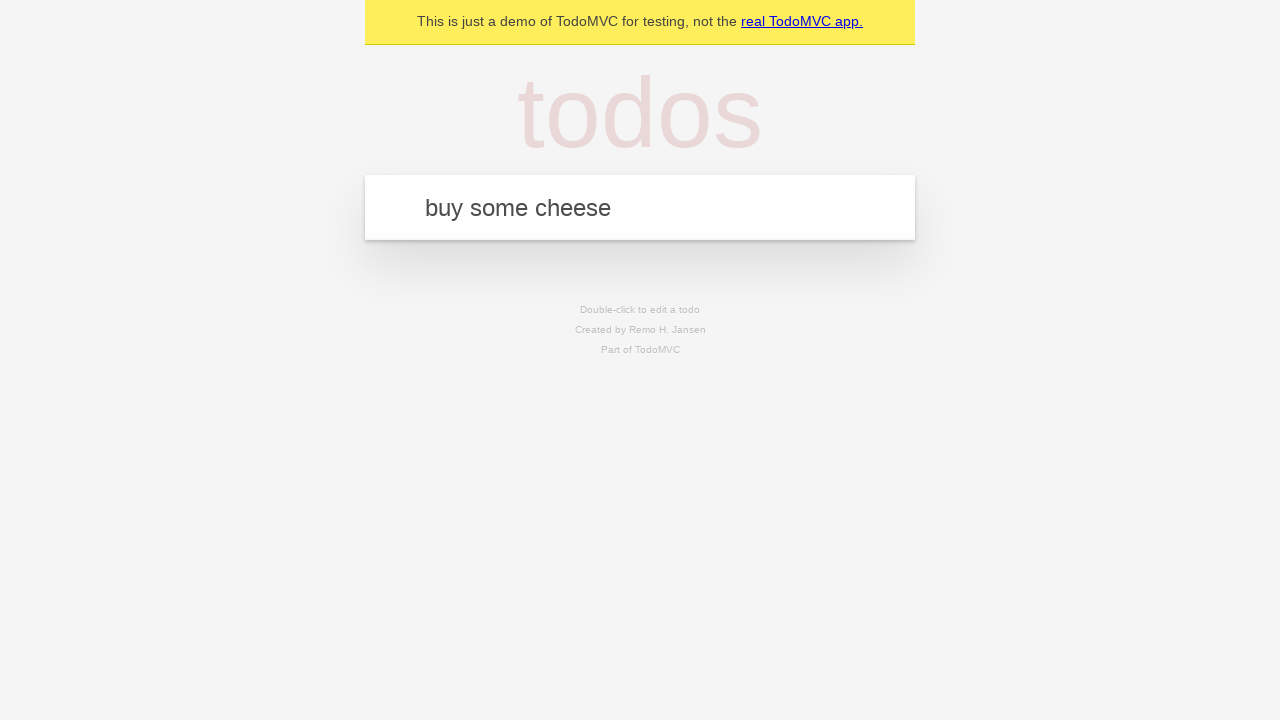

Pressed Enter to create first todo item on .new-todo
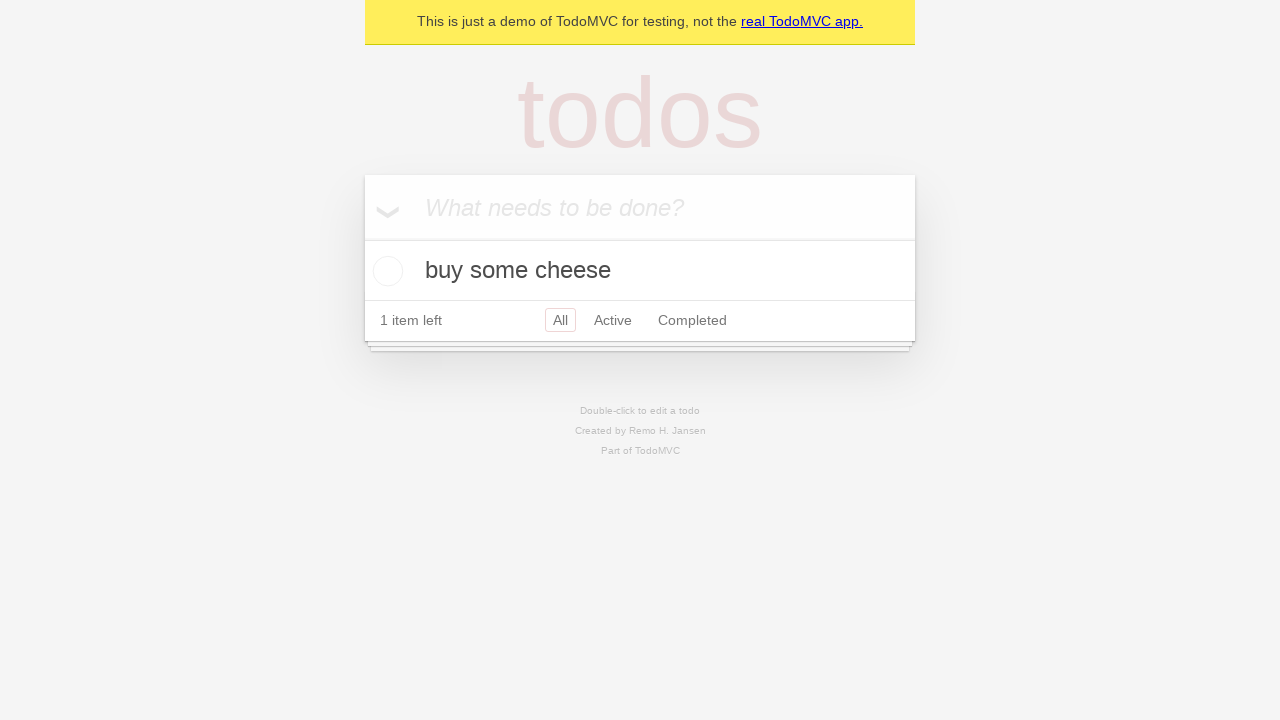

Filled new-todo field with 'feed the cat' on .new-todo
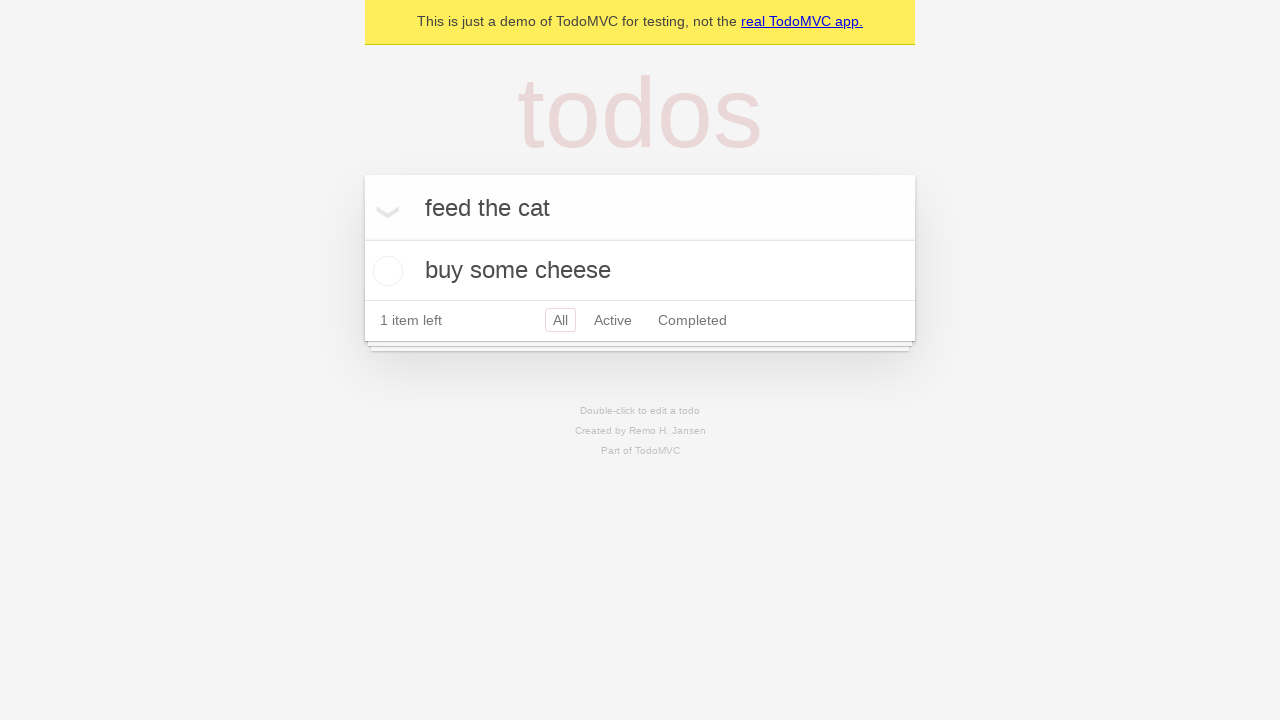

Pressed Enter to create second todo item on .new-todo
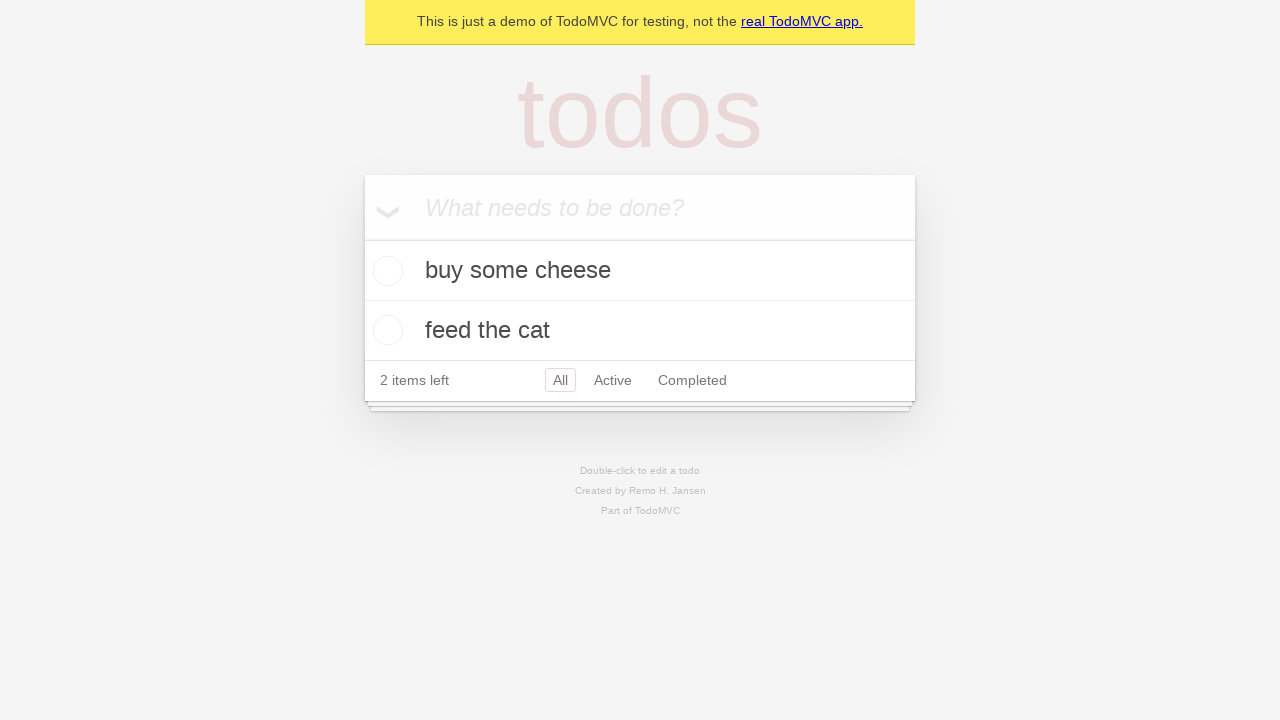

Filled new-todo field with 'book a doctors appointment' on .new-todo
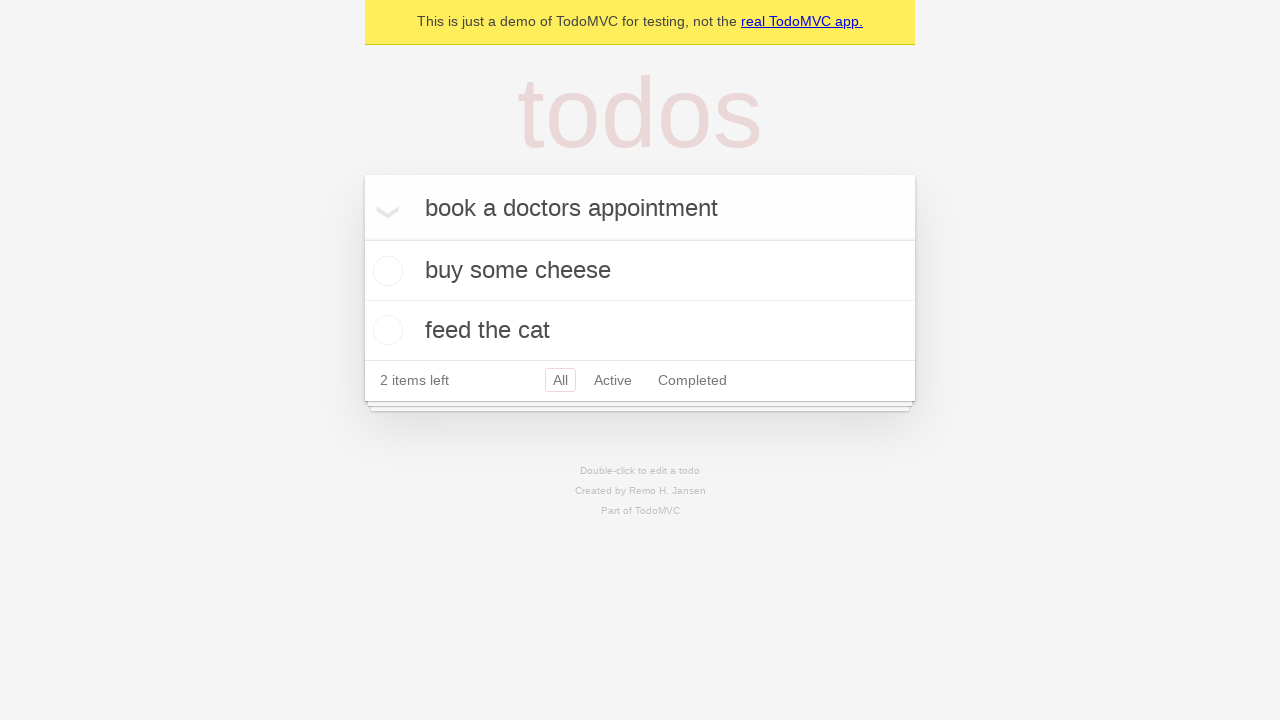

Pressed Enter to create third todo item on .new-todo
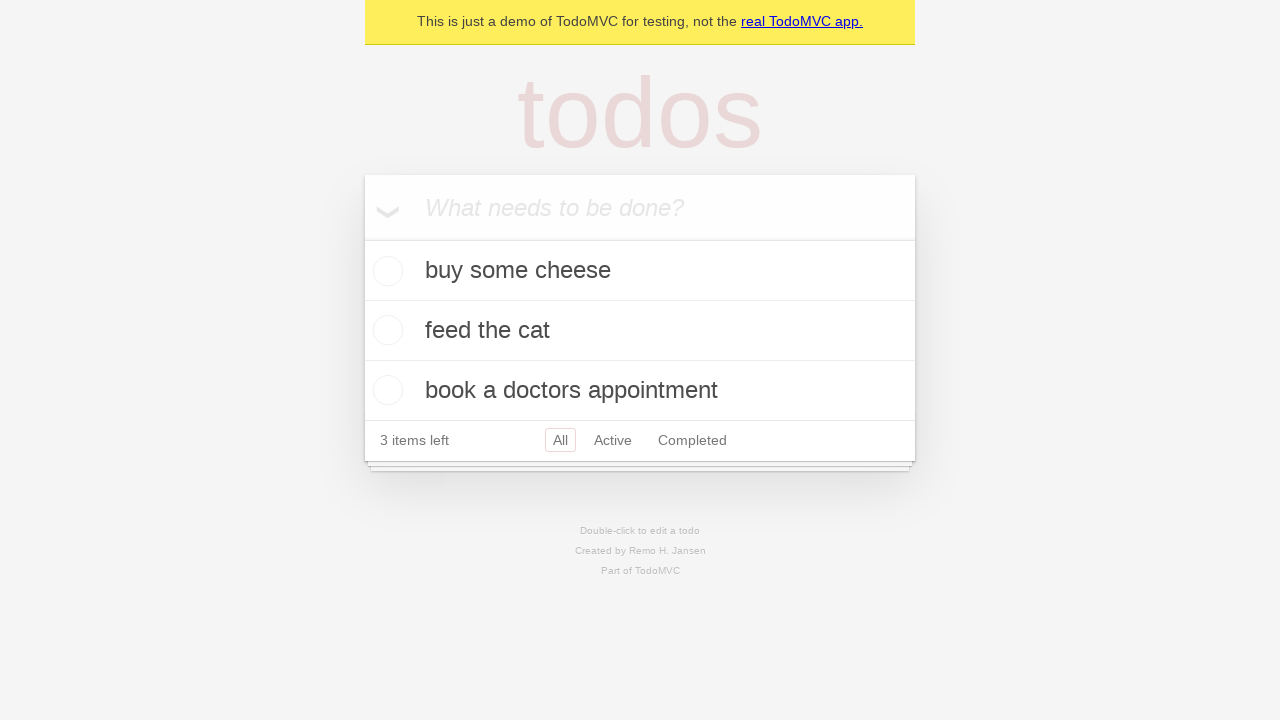

Checked the first todo item to mark it as complete at (385, 271) on .todo-list li .toggle >> nth=0
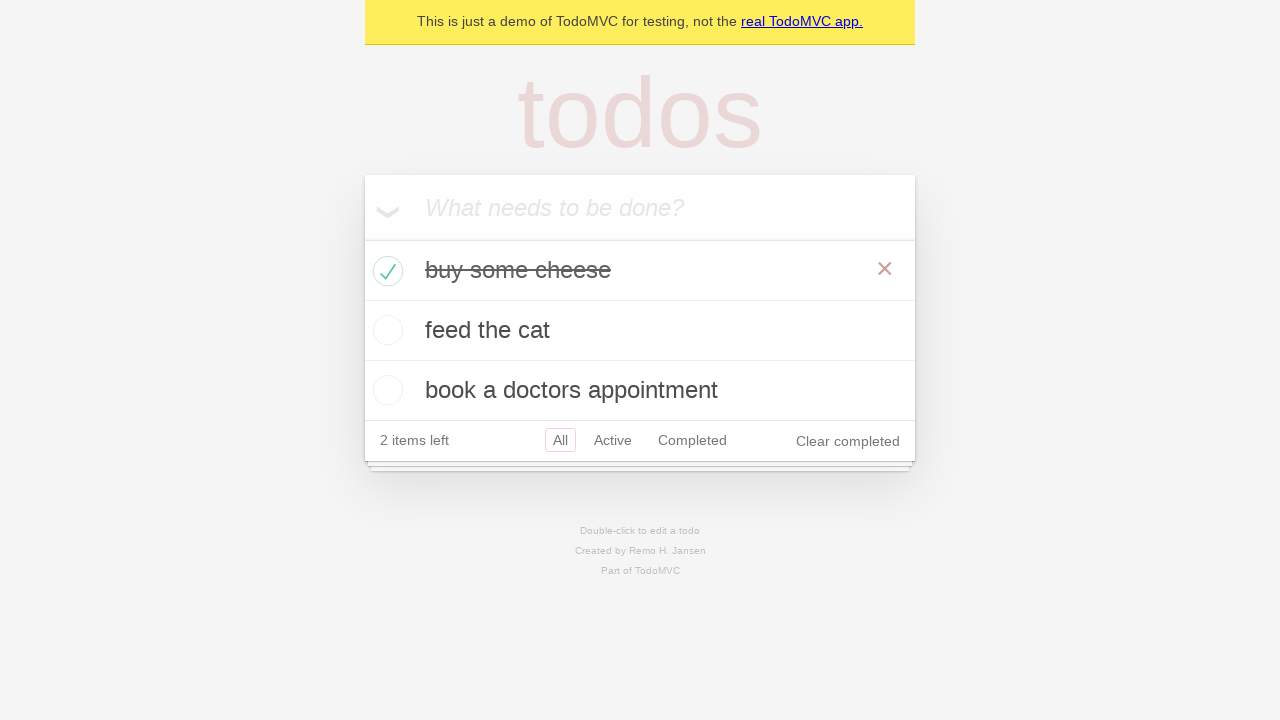

Clear completed button appeared and is visible
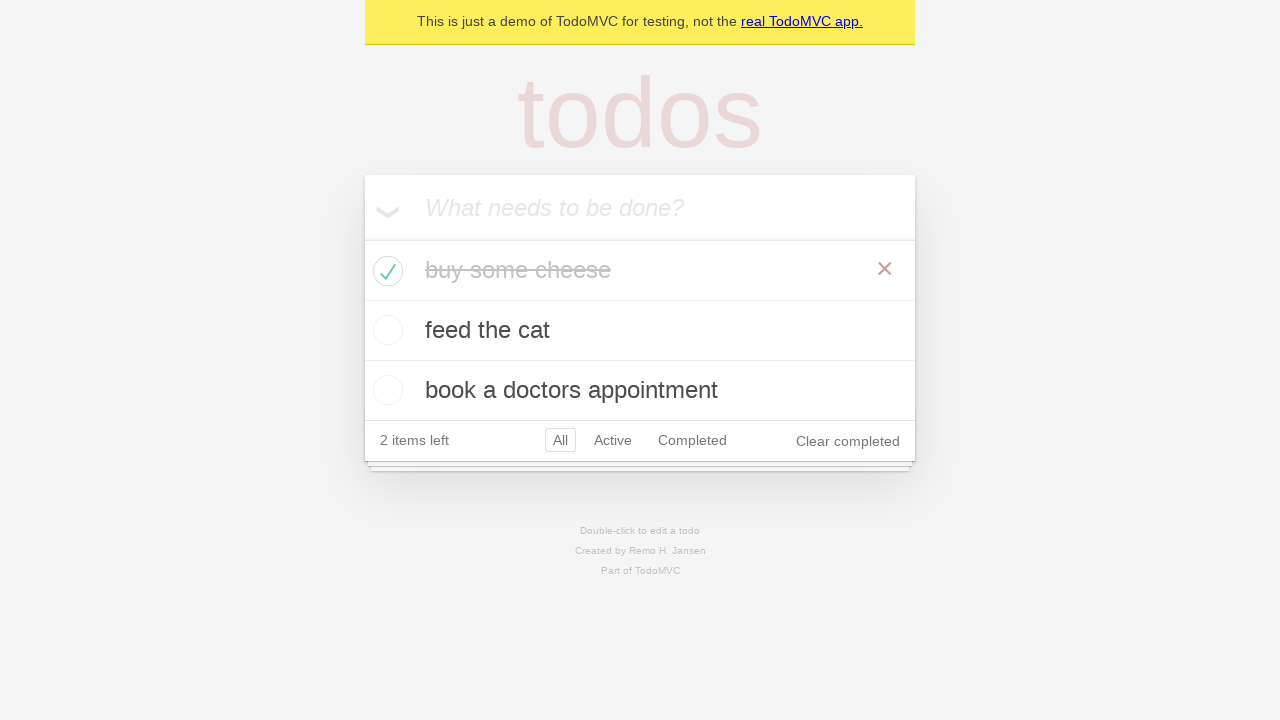

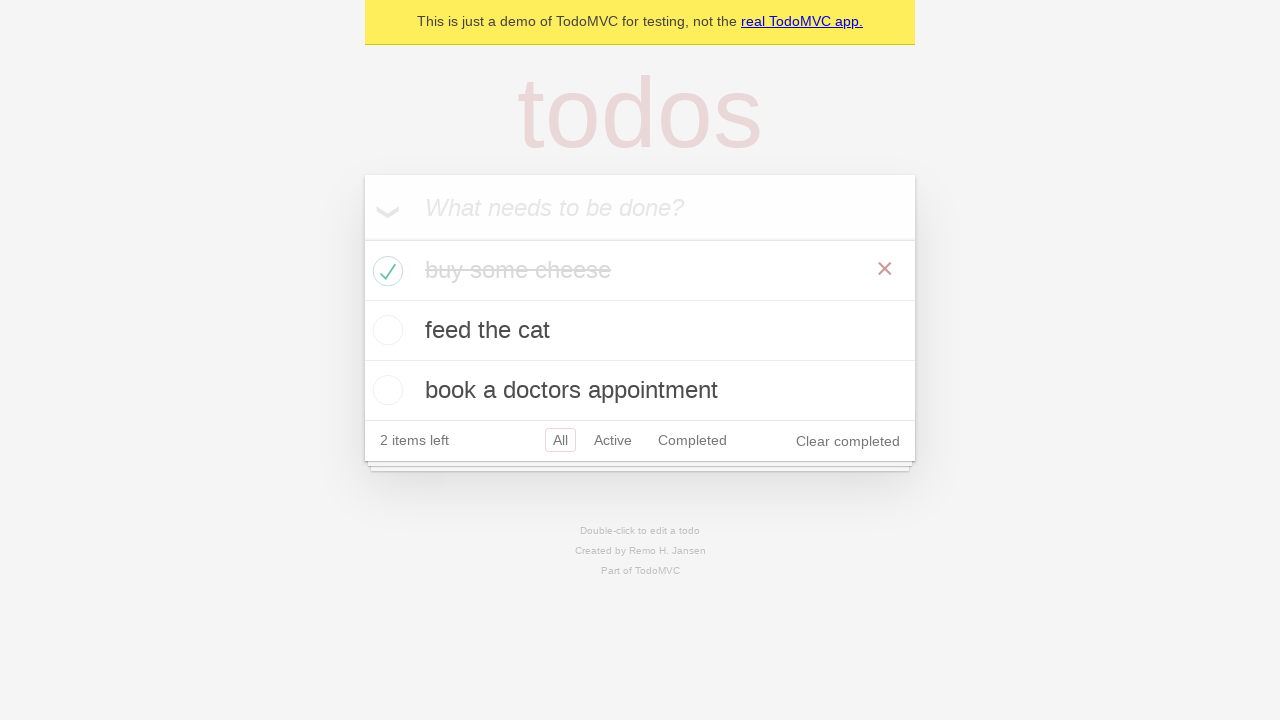